Tests simple JavaScript alert handling by clicking the Simple Alert button, switching to the alert, and accepting it

Starting URL: https://v1.training-support.net/selenium/javascript-alerts

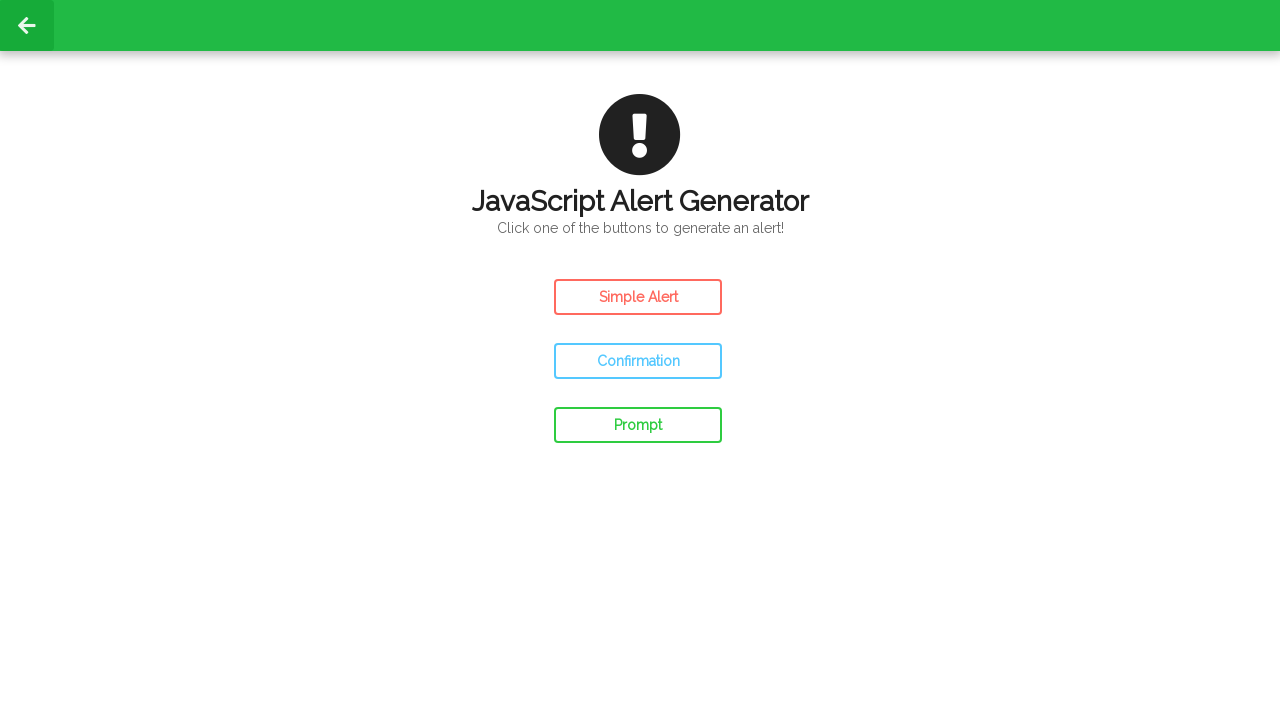

Set up dialog handler to accept alerts
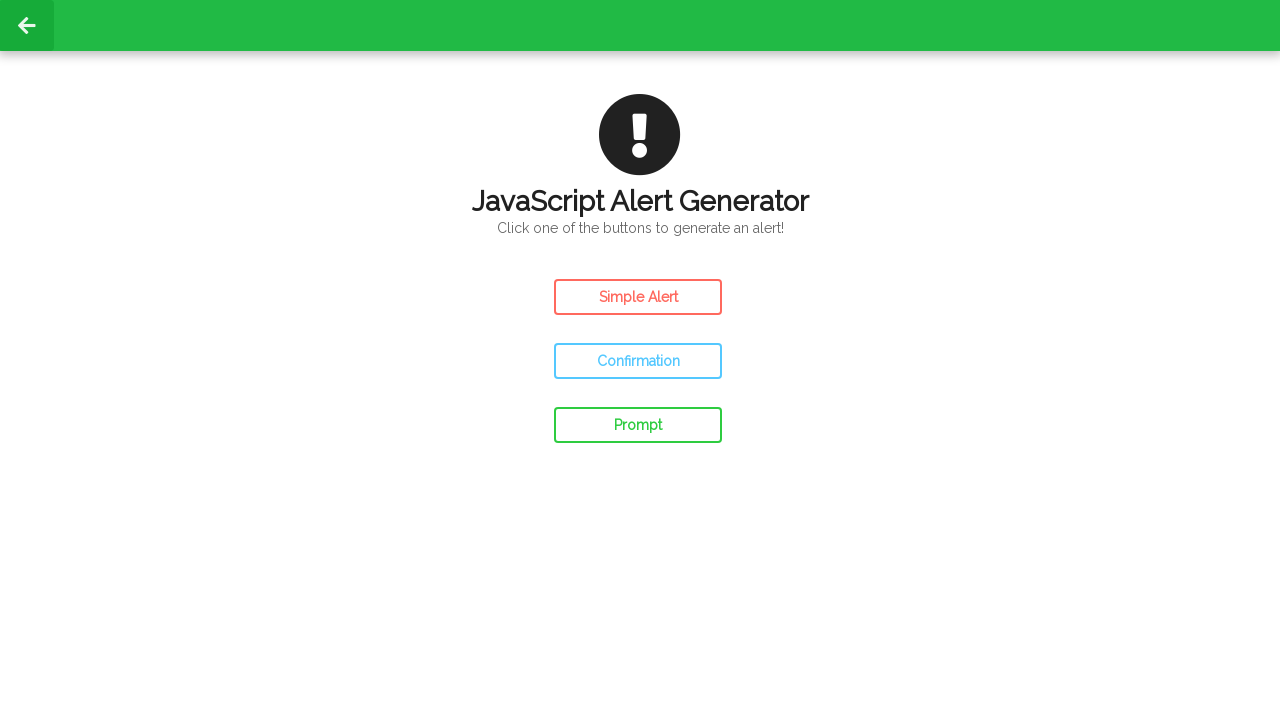

Clicked the Simple Alert button at (638, 297) on #simple
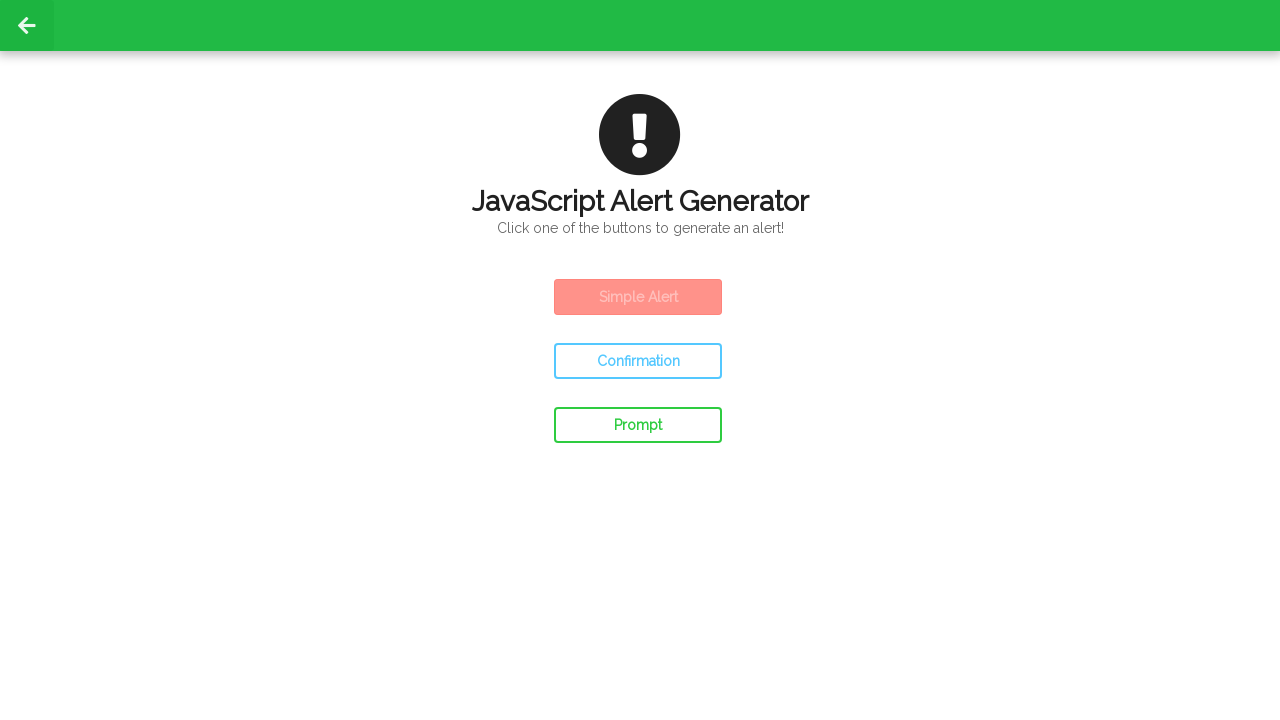

Waited for alert to be processed
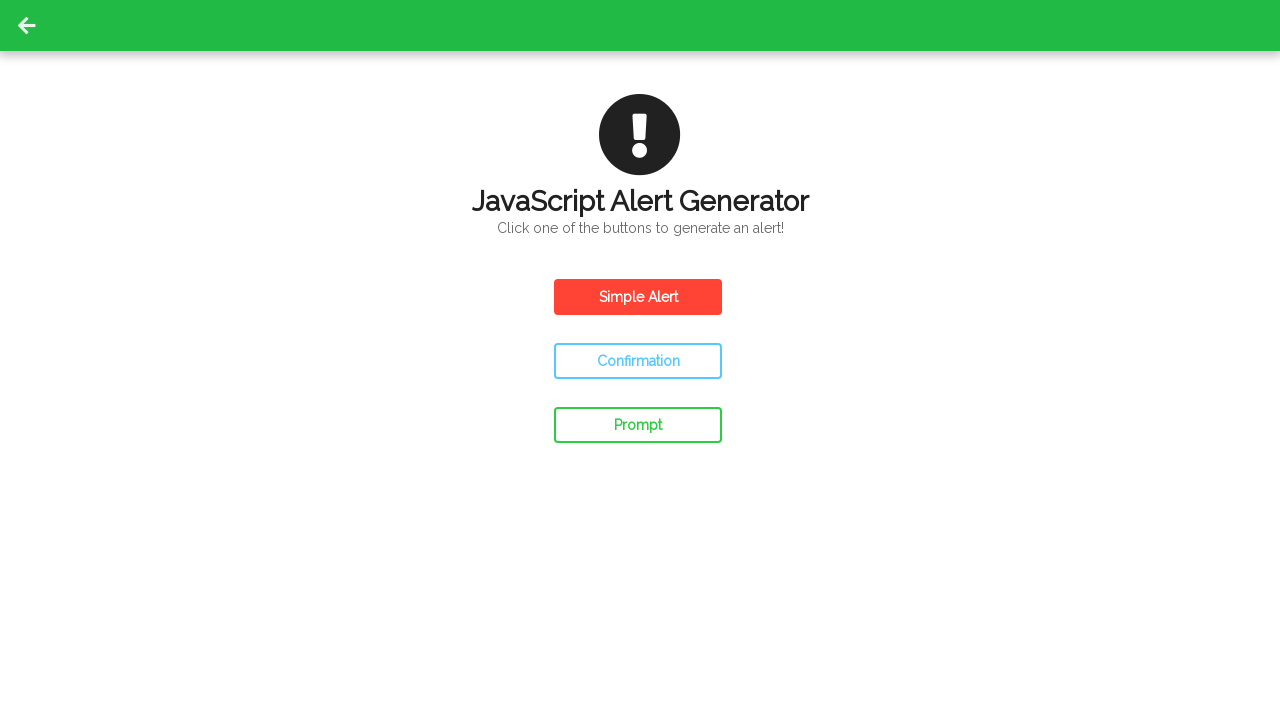

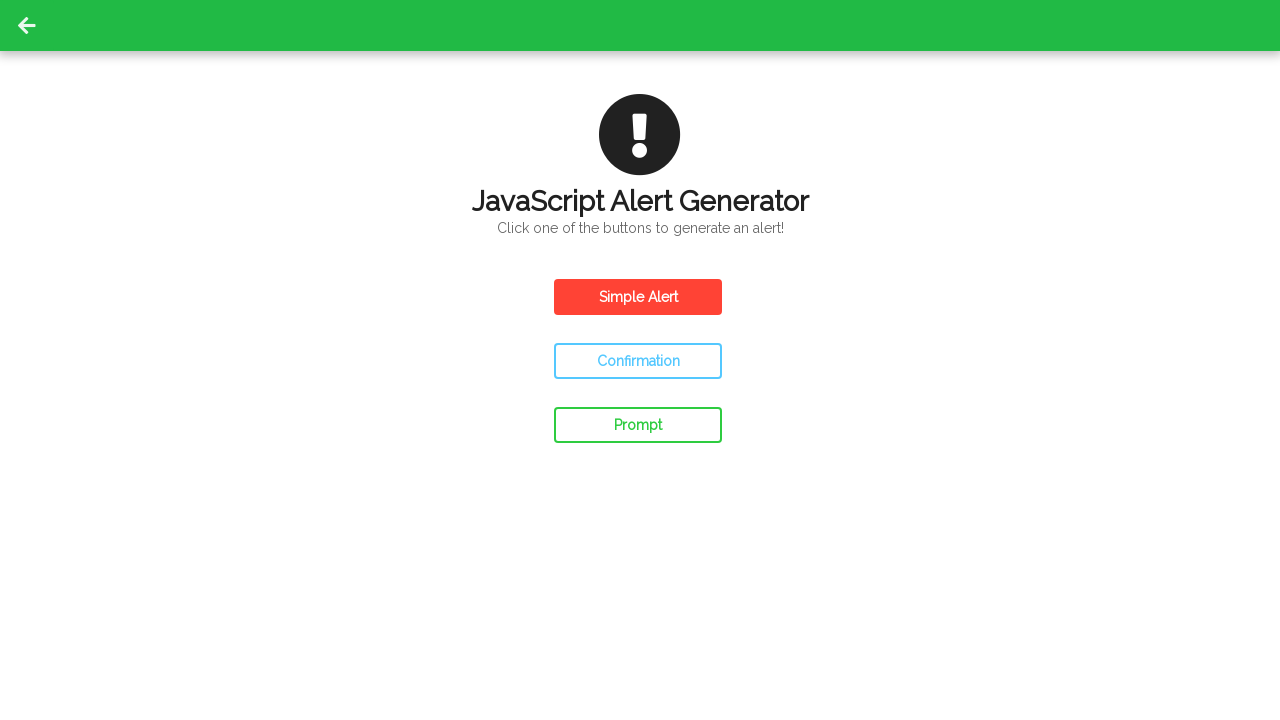